Navigates directly to the Two Sum problem page and verifies the URL

Starting URL: https://leetcode.com/problems/two-sum/

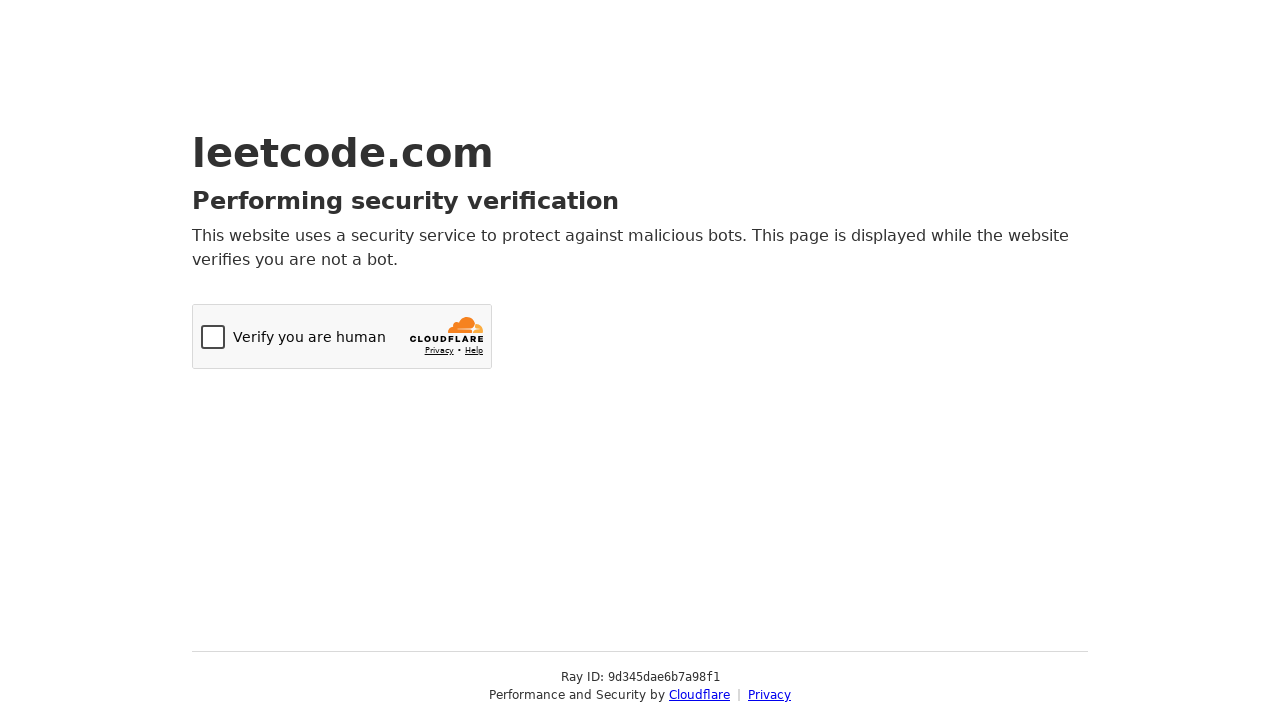

Navigated to Two Sum problem page at https://leetcode.com/problems/two-sum/
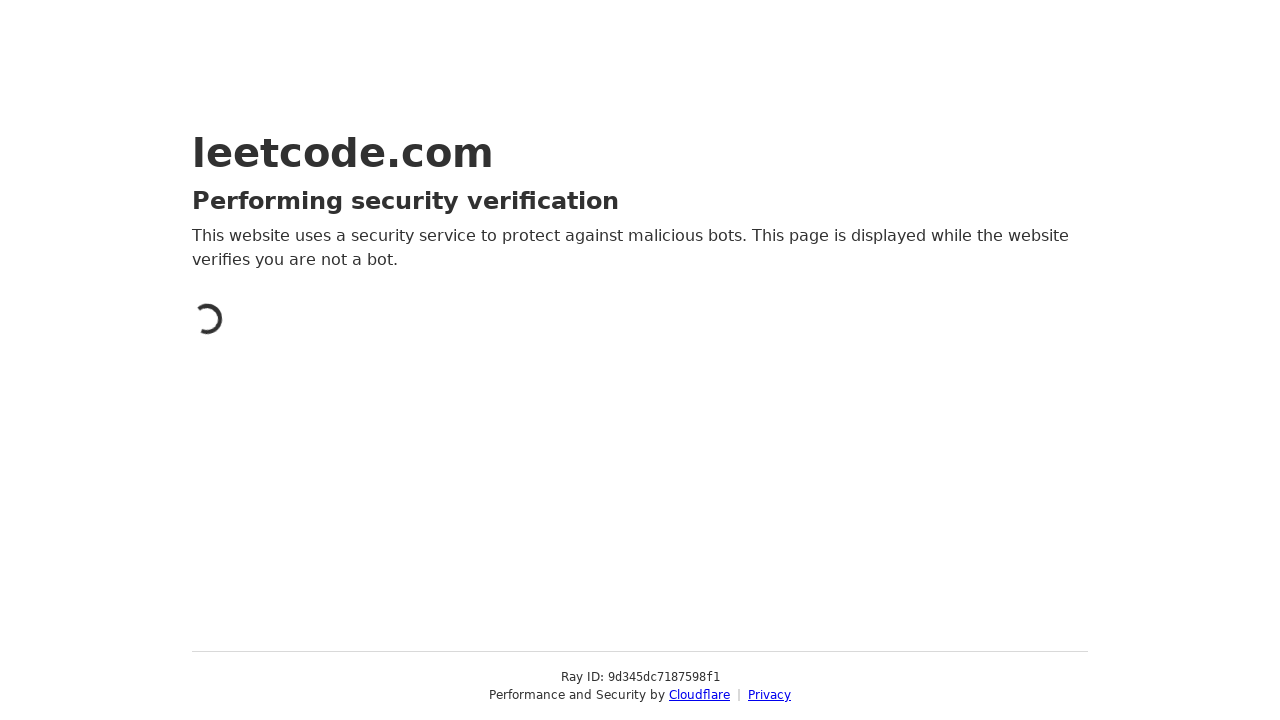

Verified that URL contains 'two-sum'
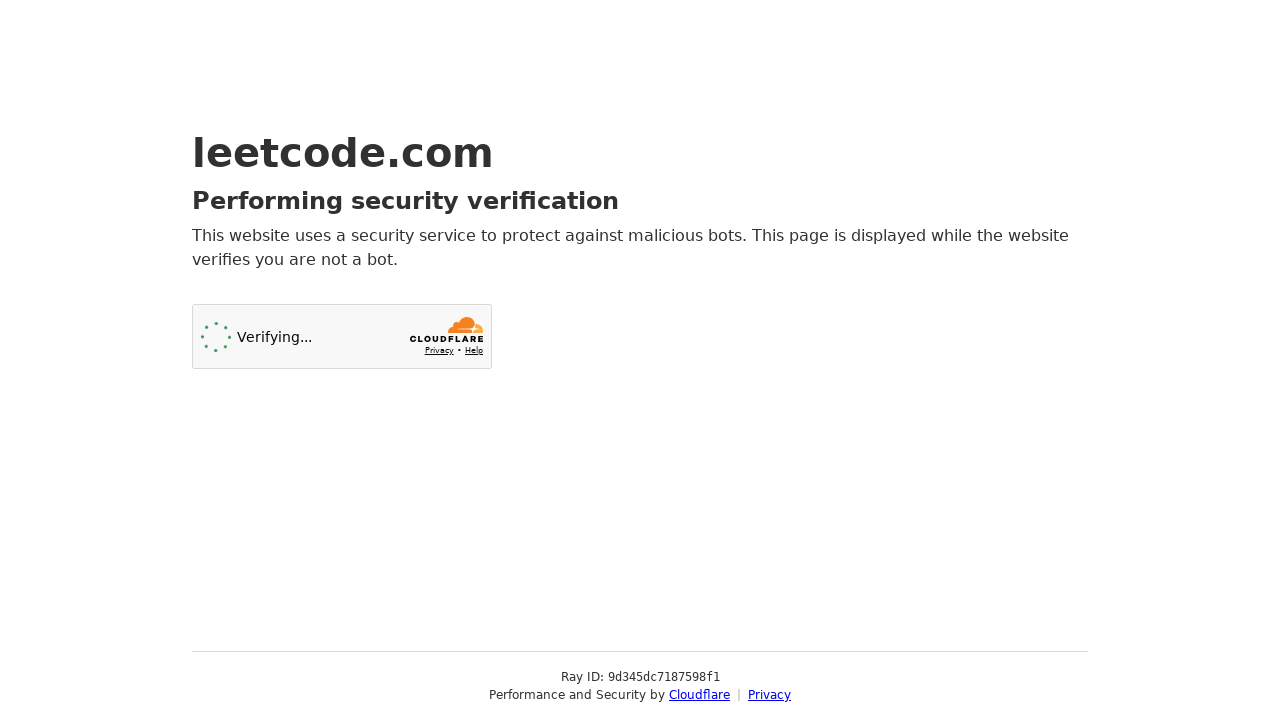

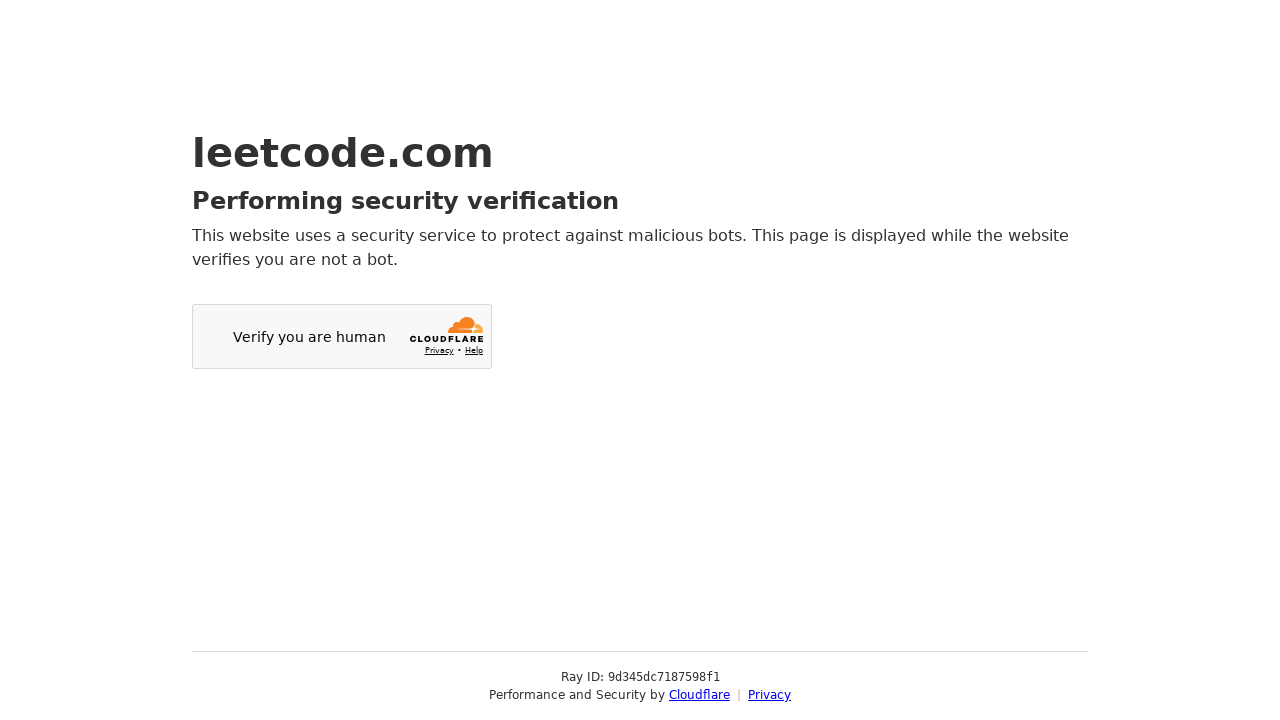